Tests slider interaction by clicking and dragging the range input slider left and right

Starting URL: https://demoqa.com/slider

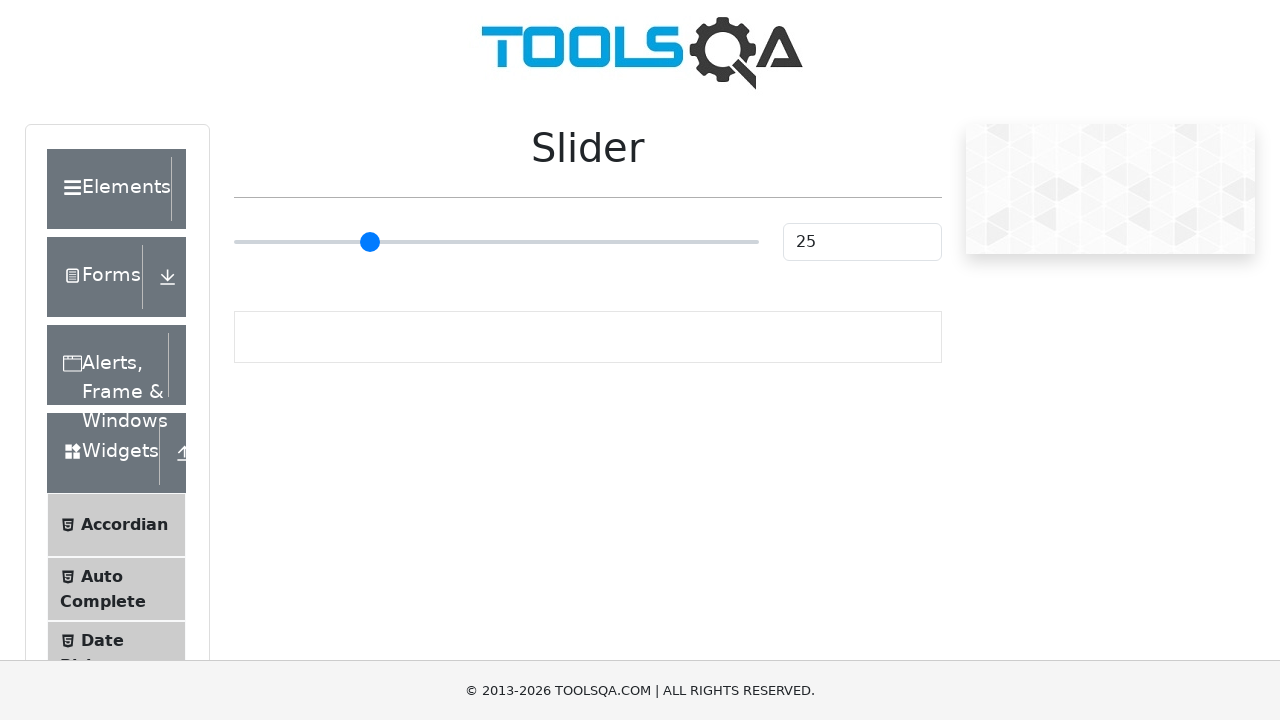

Waited 5 seconds for page to load and ads to appear
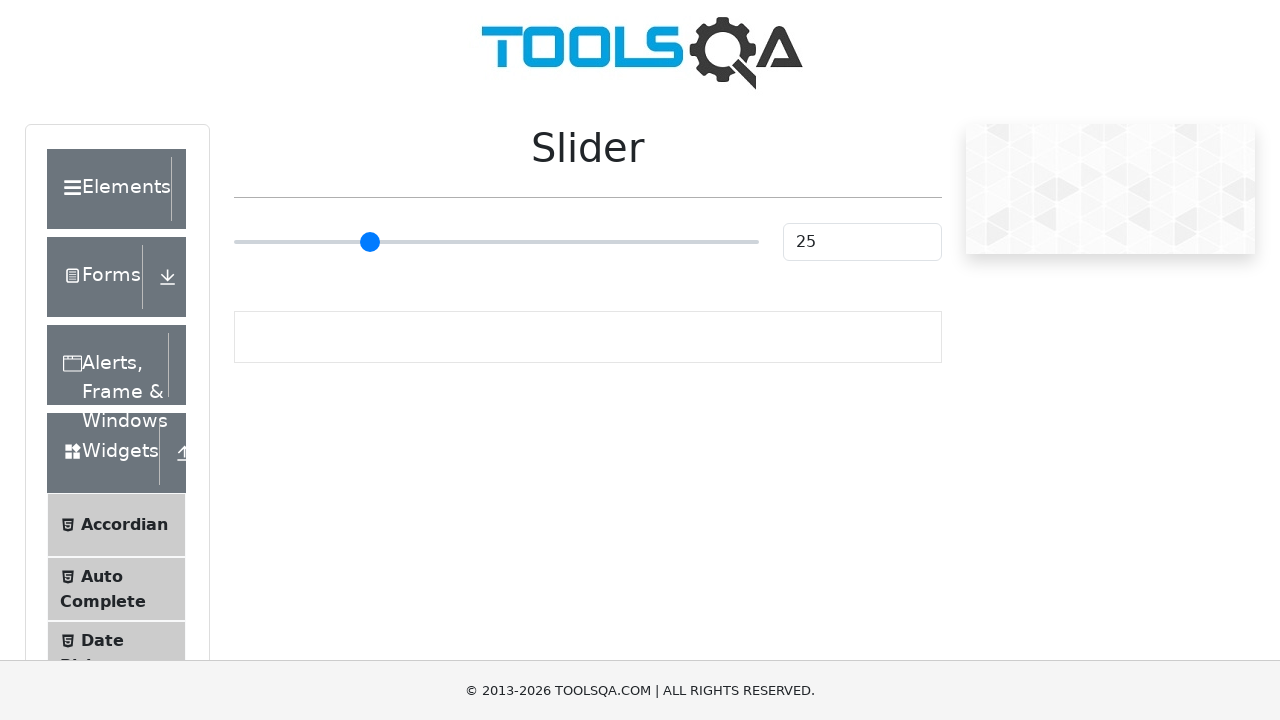

Located the range slider input element
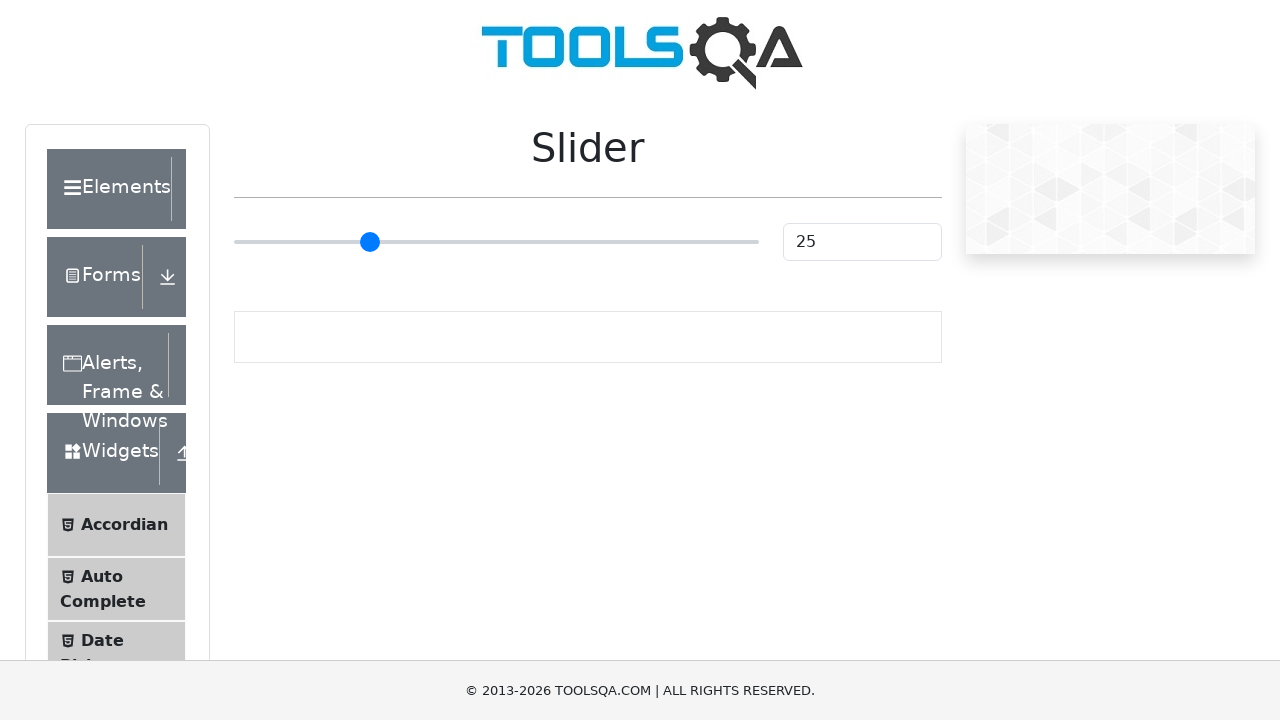

Retrieved slider bounding box coordinates
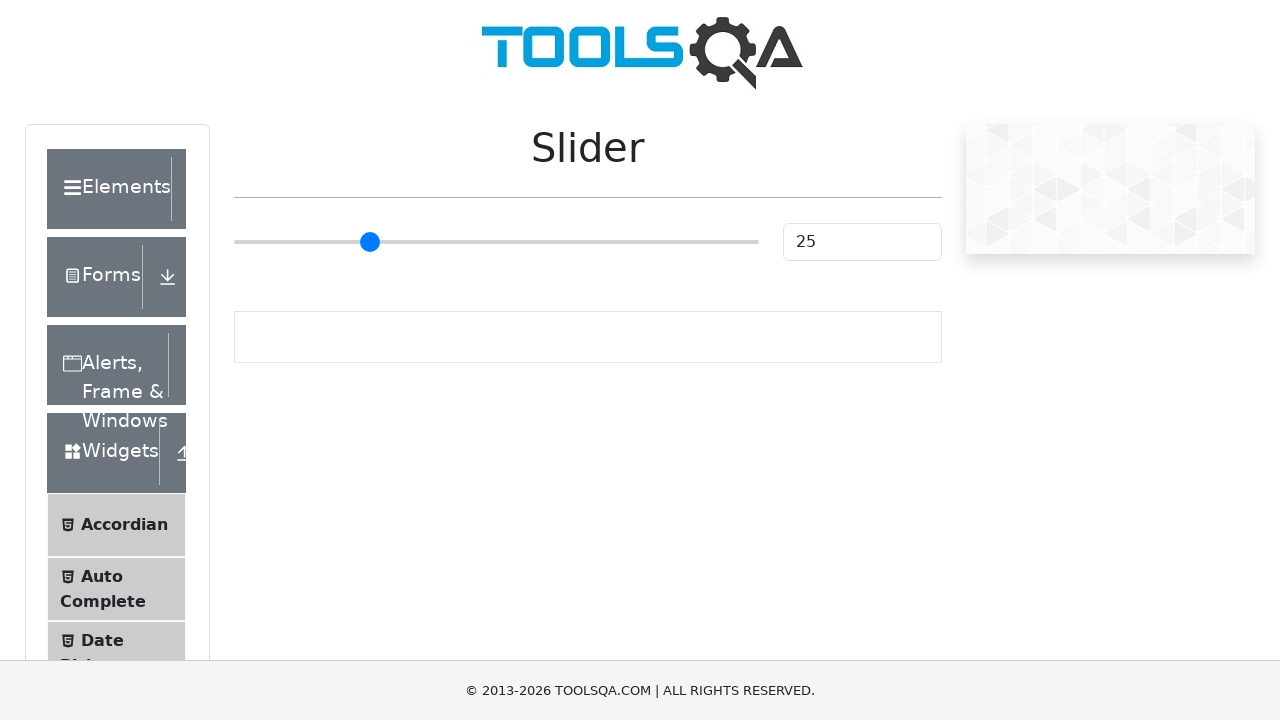

Moved mouse to center of slider at (496, 242)
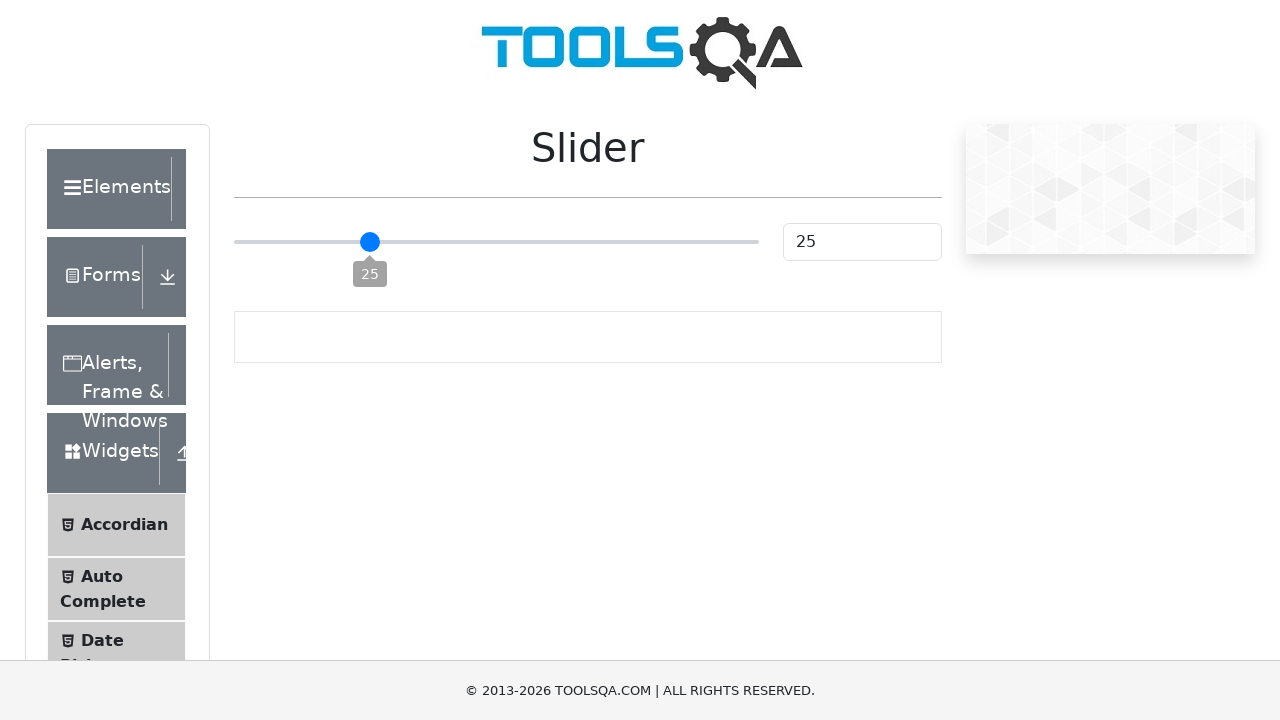

Pressed mouse button down on slider at (496, 242)
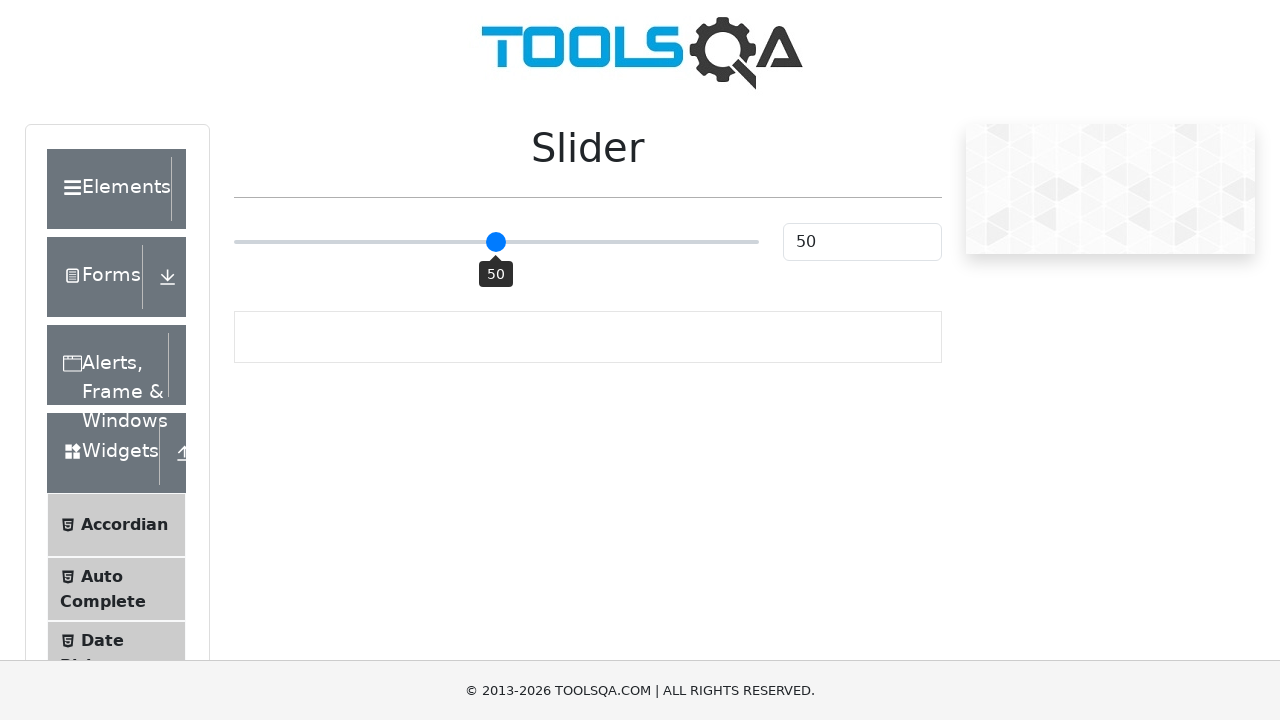

Dragged slider 20 pixels to the right at (516, 242)
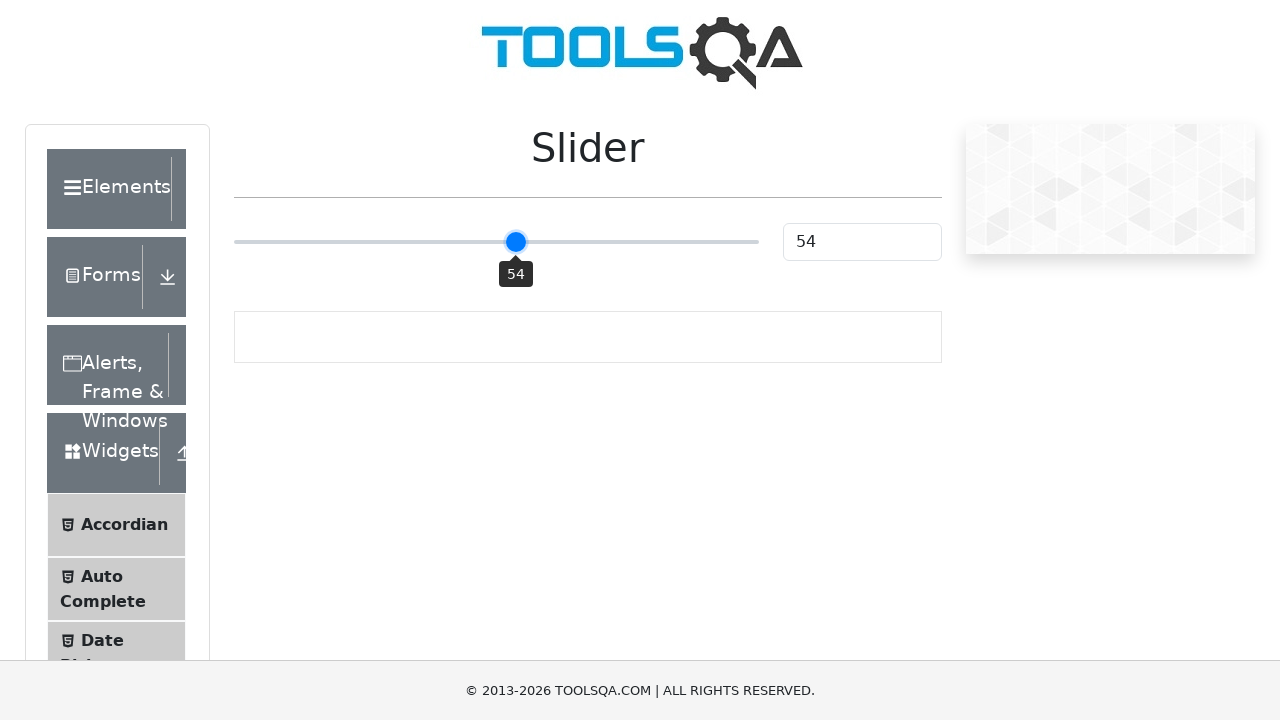

Released mouse button after dragging right at (516, 242)
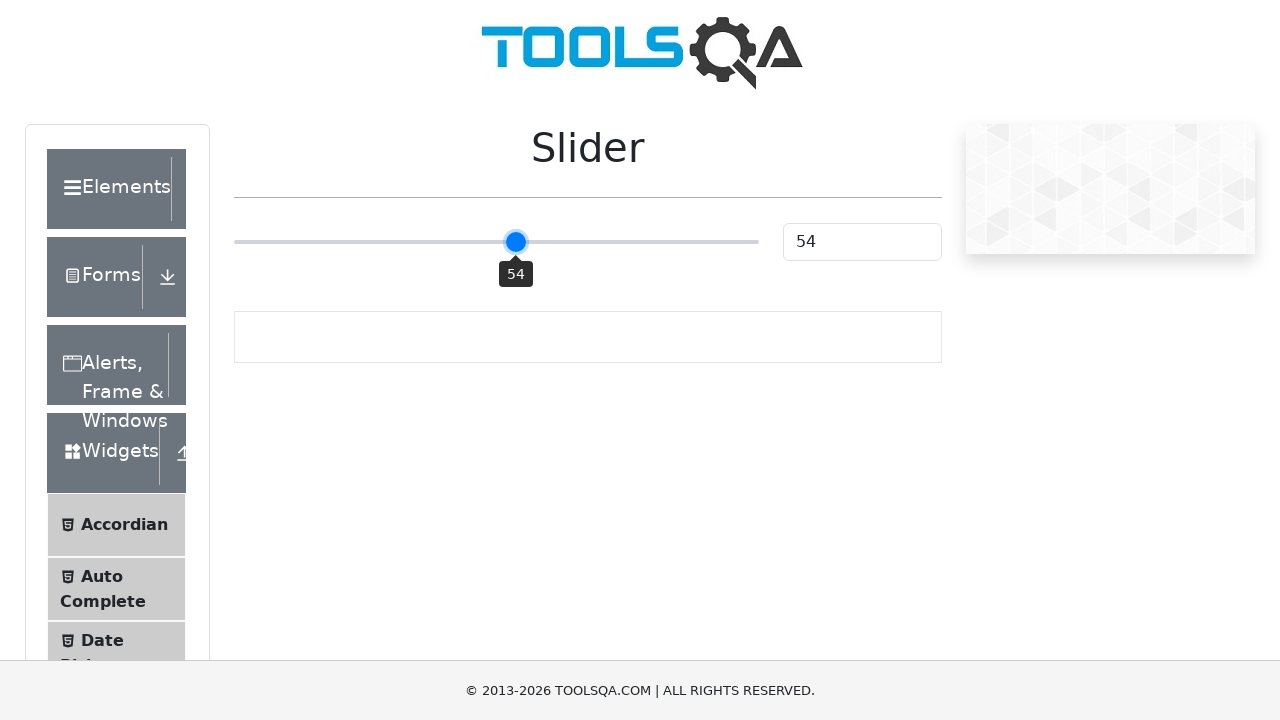

Waited 2 seconds for slider to settle
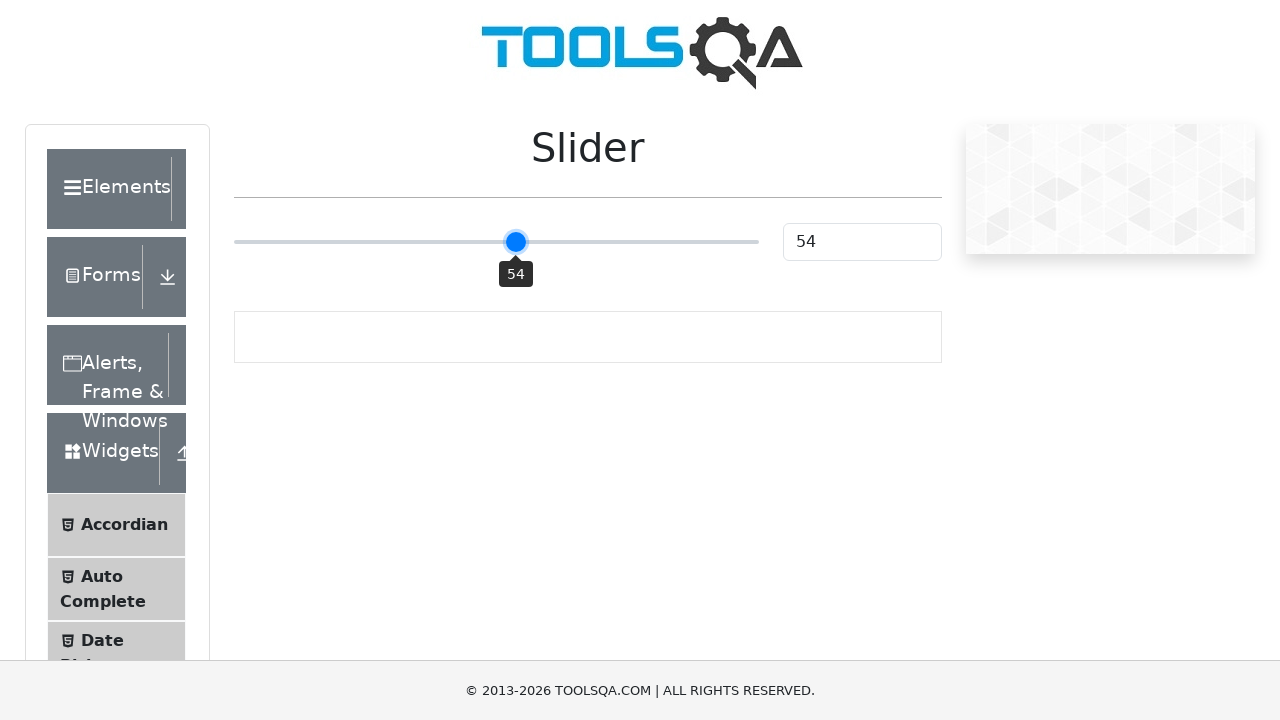

Pressed mouse button down on slider for leftward drag at (516, 242)
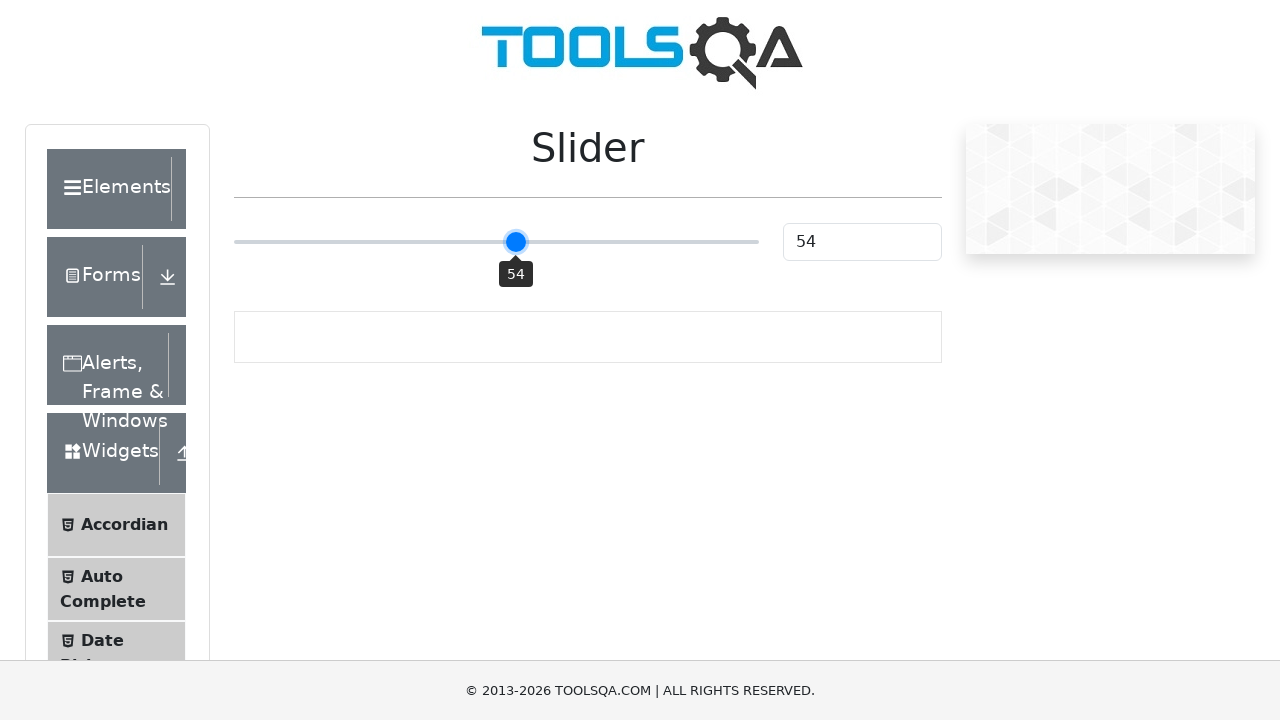

Dragged slider 40 pixels to the left at (456, 242)
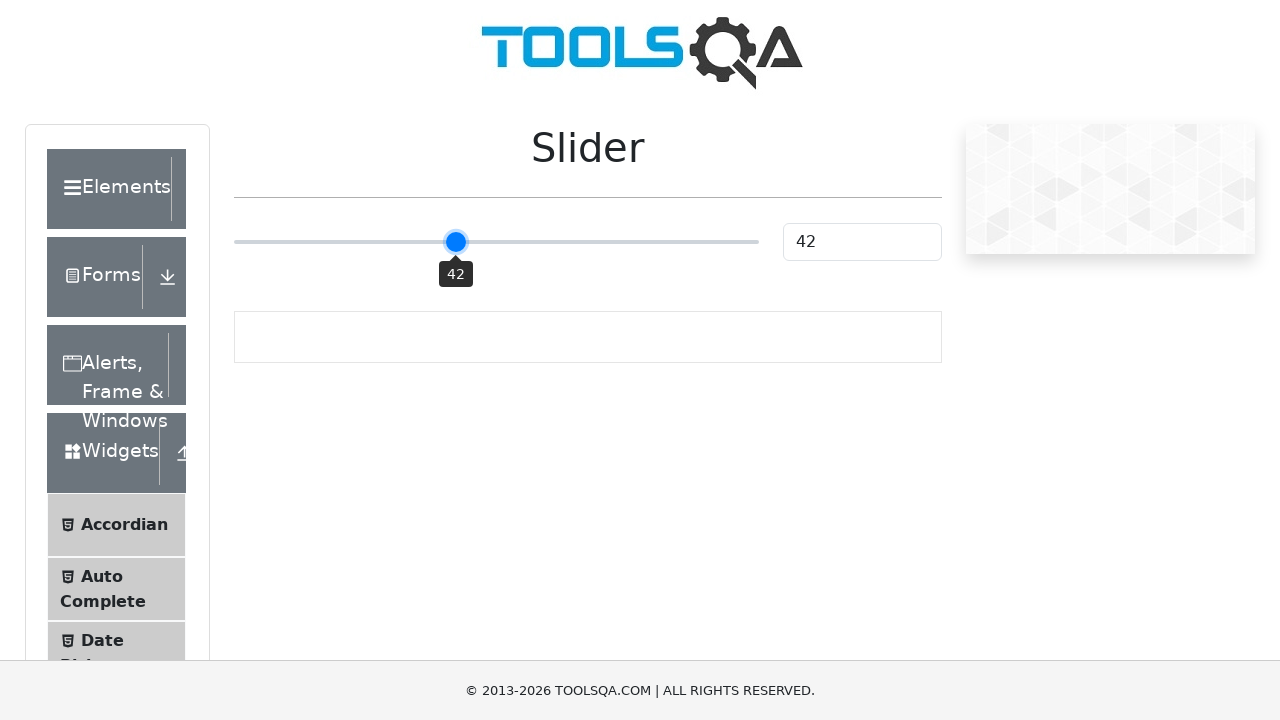

Released mouse button after dragging left at (456, 242)
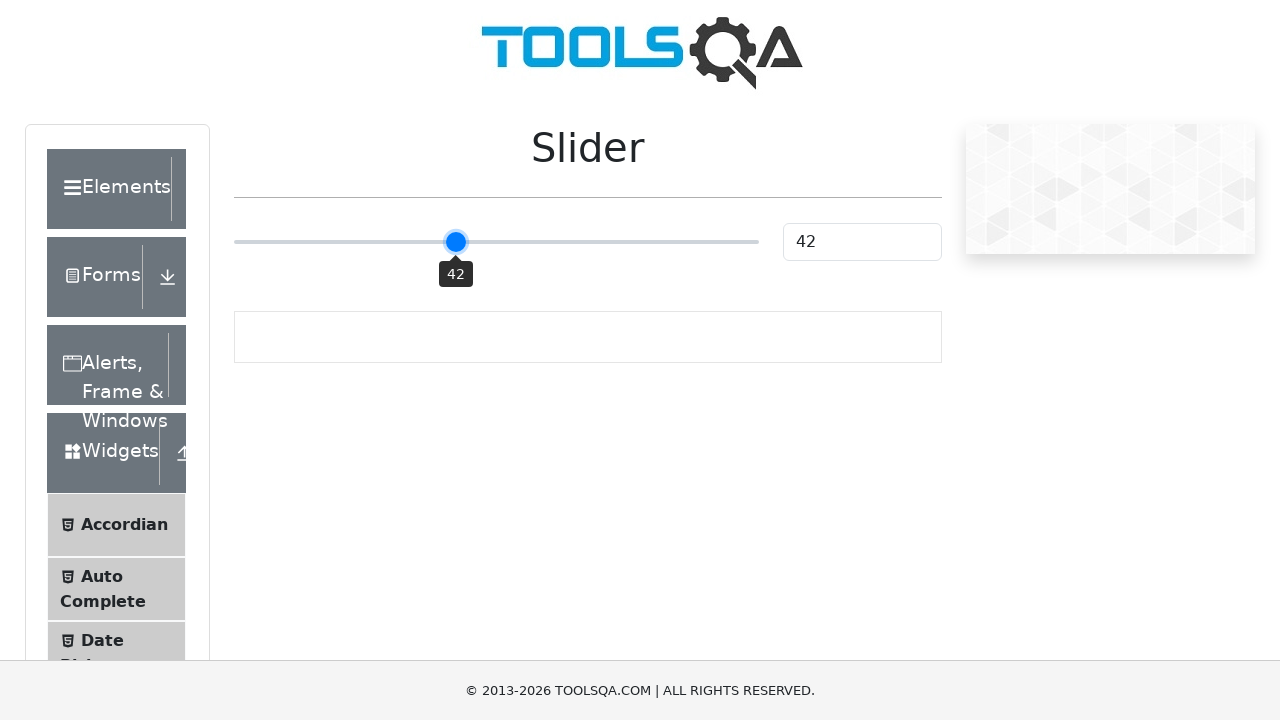

Waited 1 second for final slider position to settle
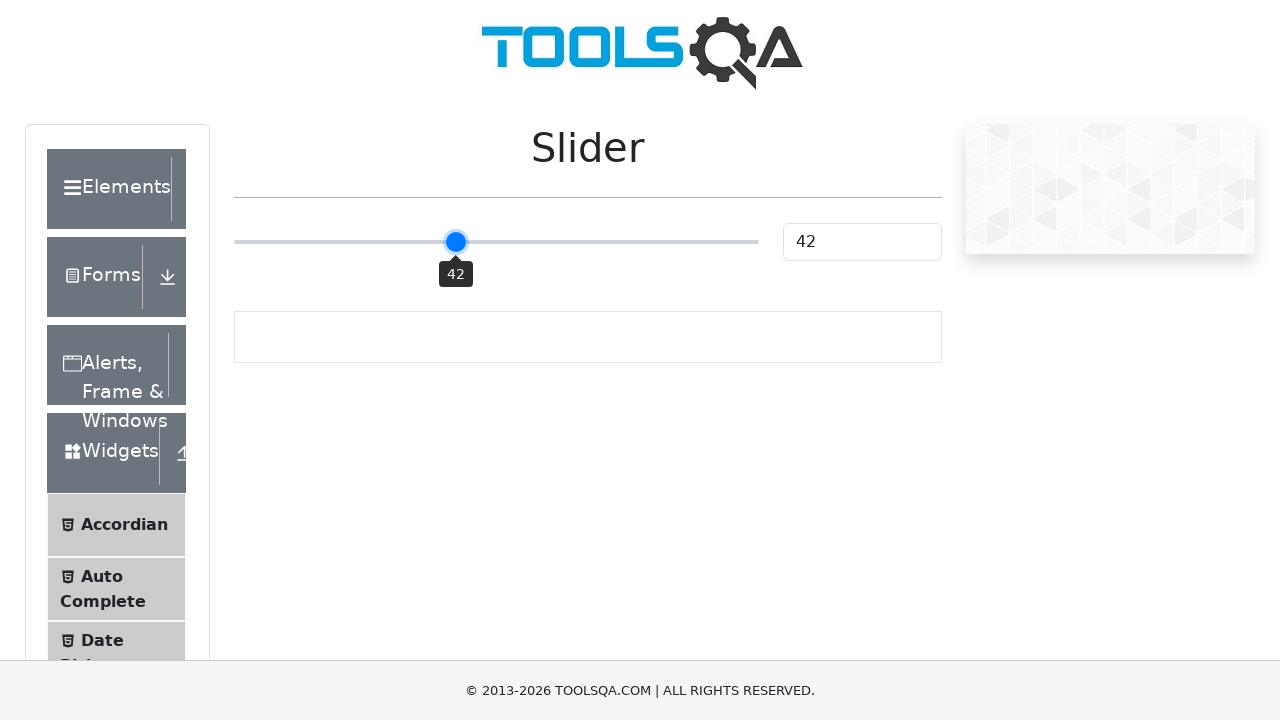

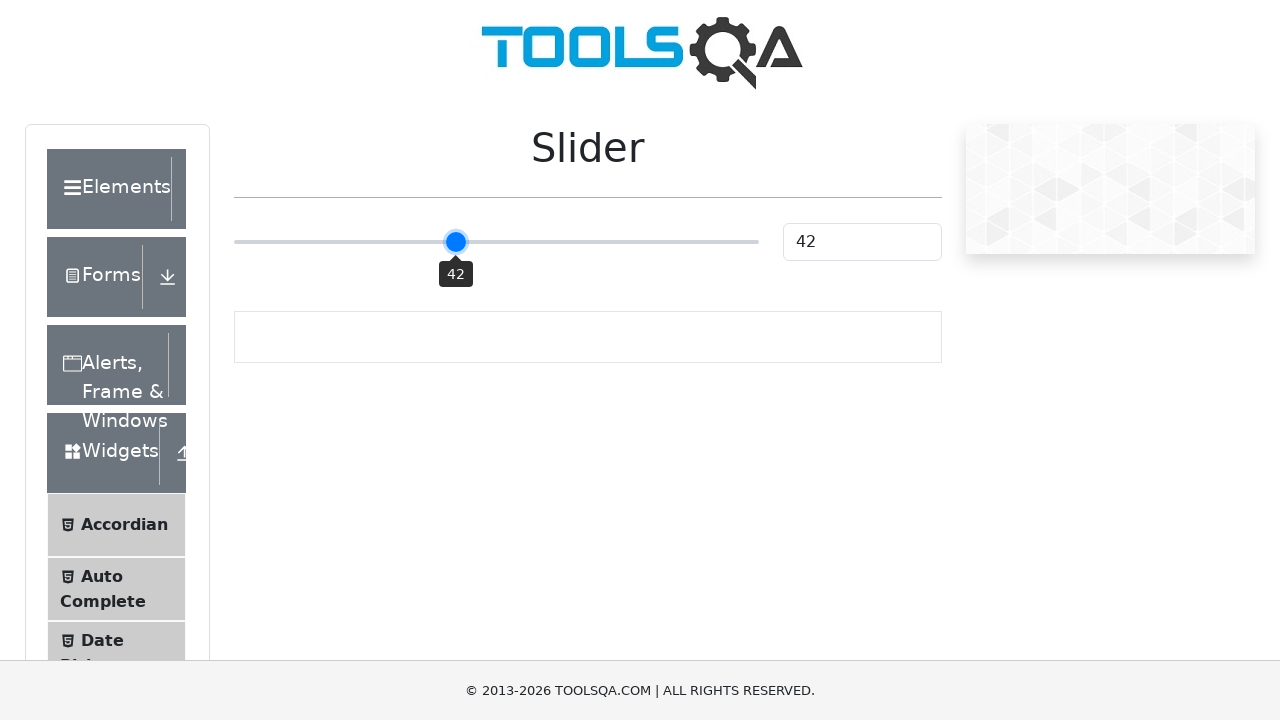